Fills out a form with personal information including name, job title, education level, gender, experience, and date, then submits it

Starting URL: https://formy-project.herokuapp.com/form

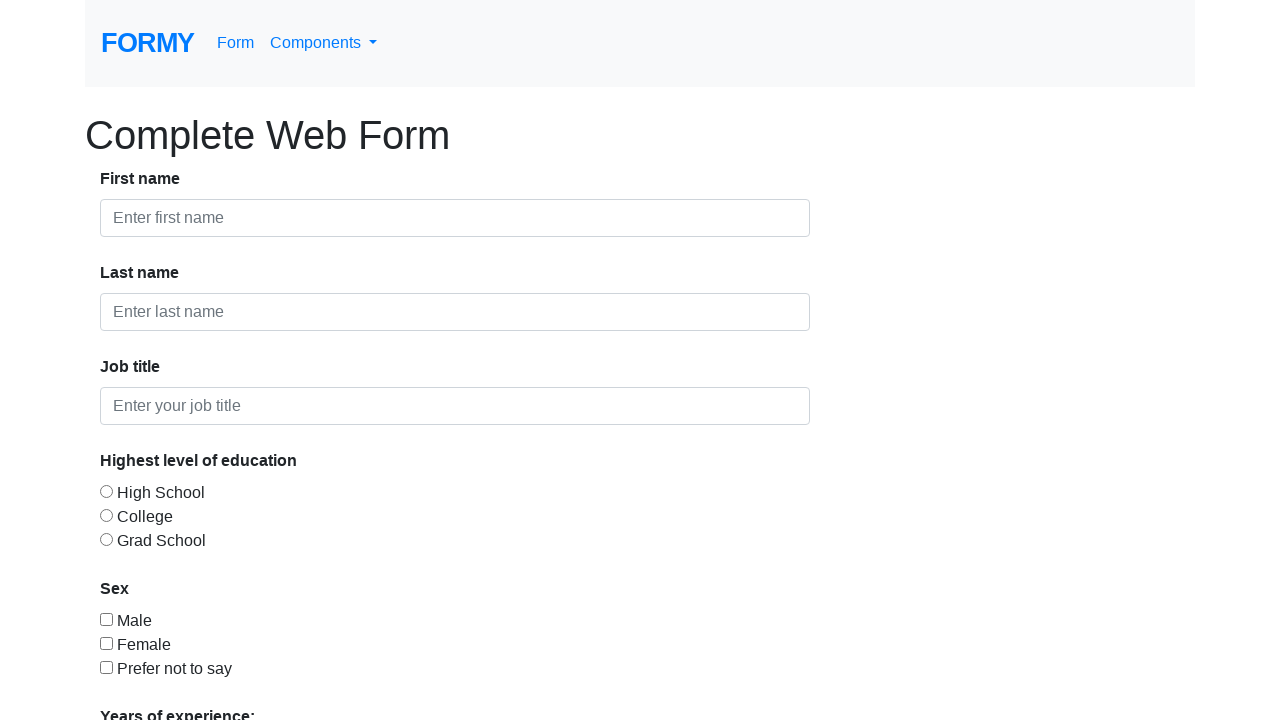

Filled first name field with 'John' on #first-name
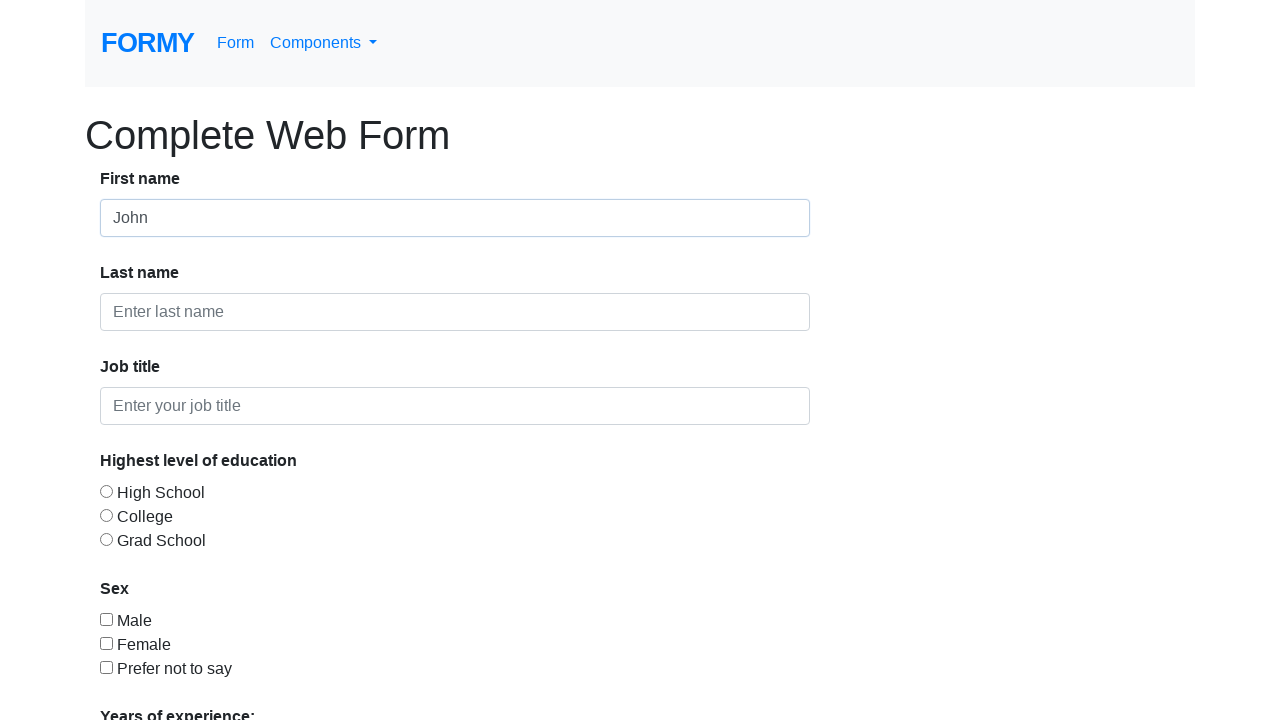

Filled last name field with 'Doe' on #last-name
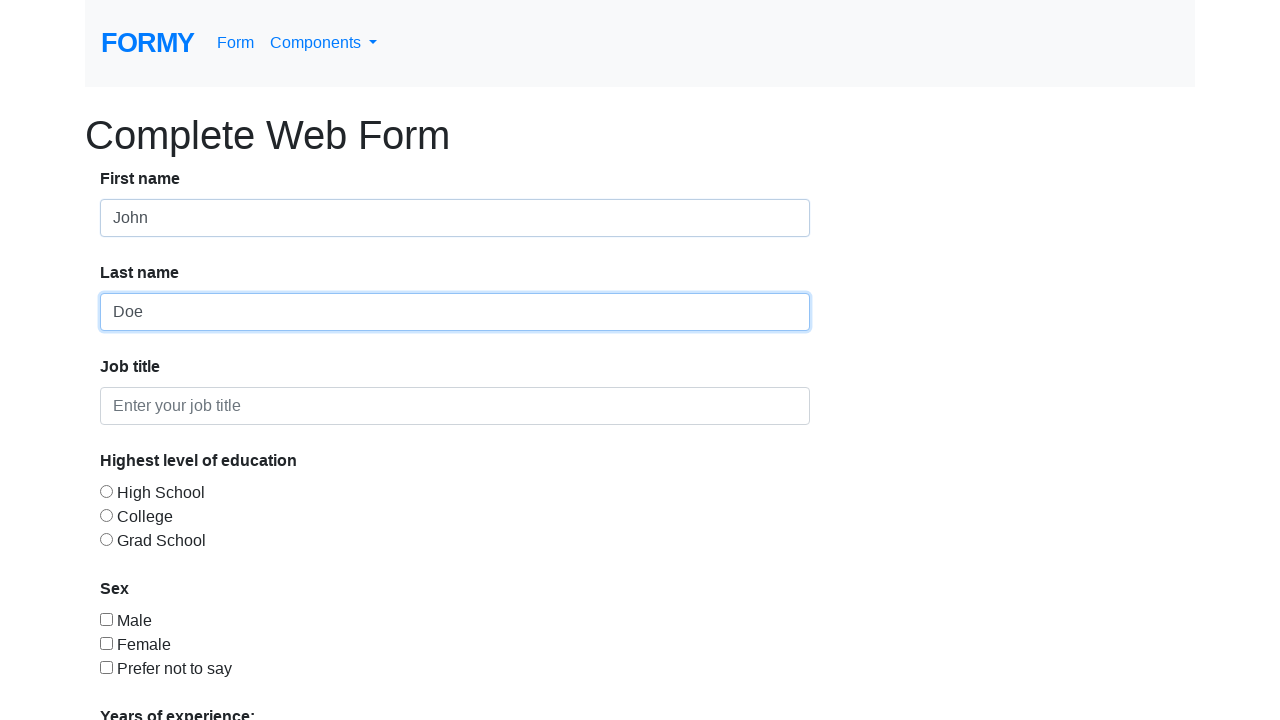

Filled job title field with 'IT Developer' on #job-title
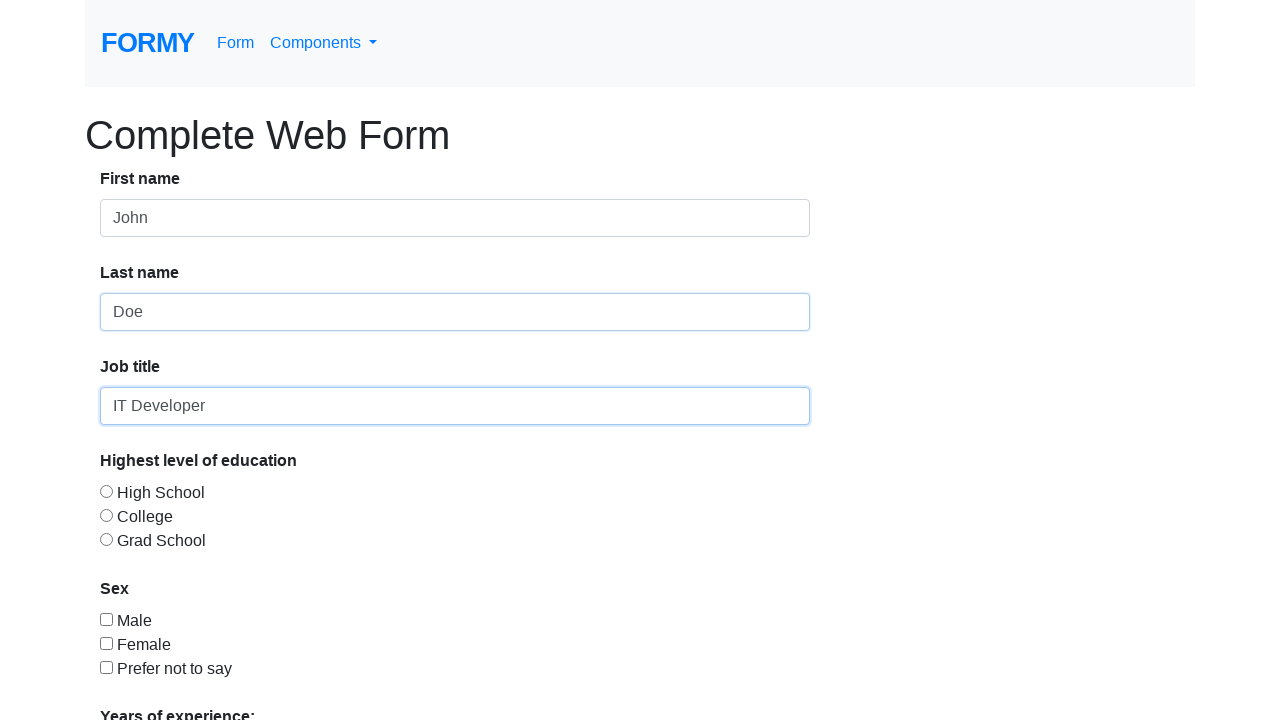

Selected education level (College) at (106, 539) on #radio-button-3
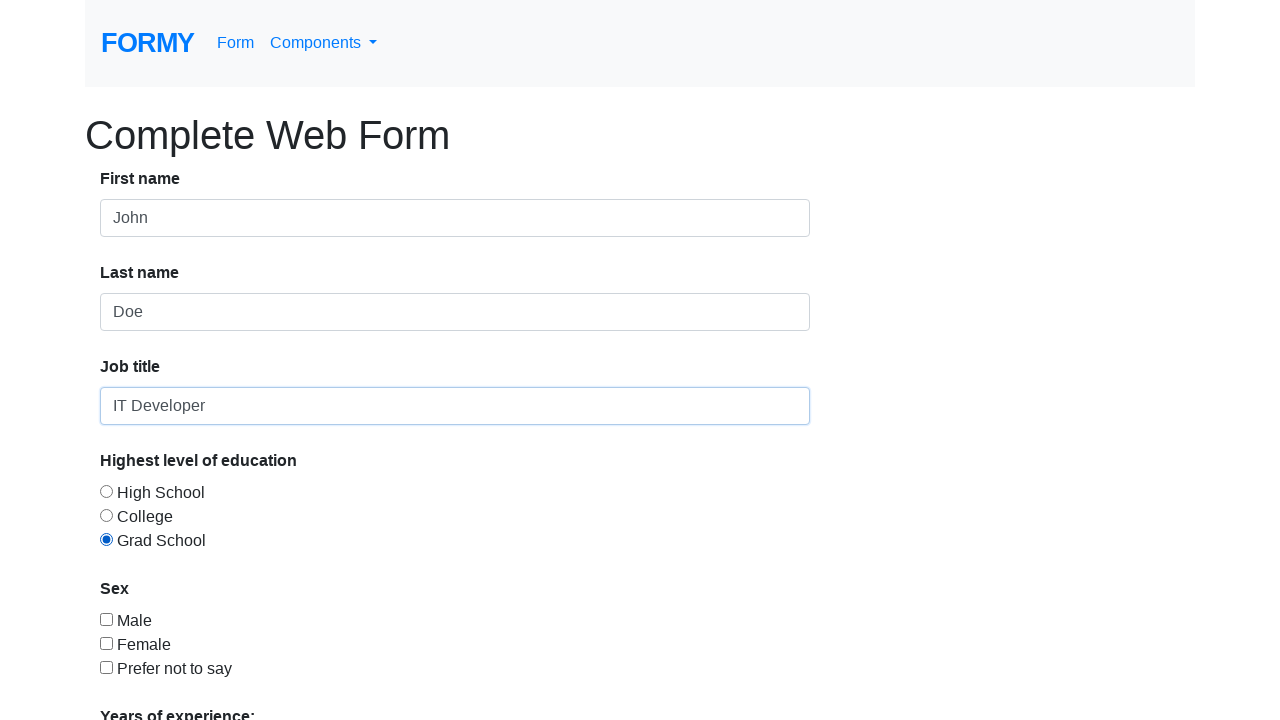

Selected gender (Male) at (106, 619) on #checkbox-1
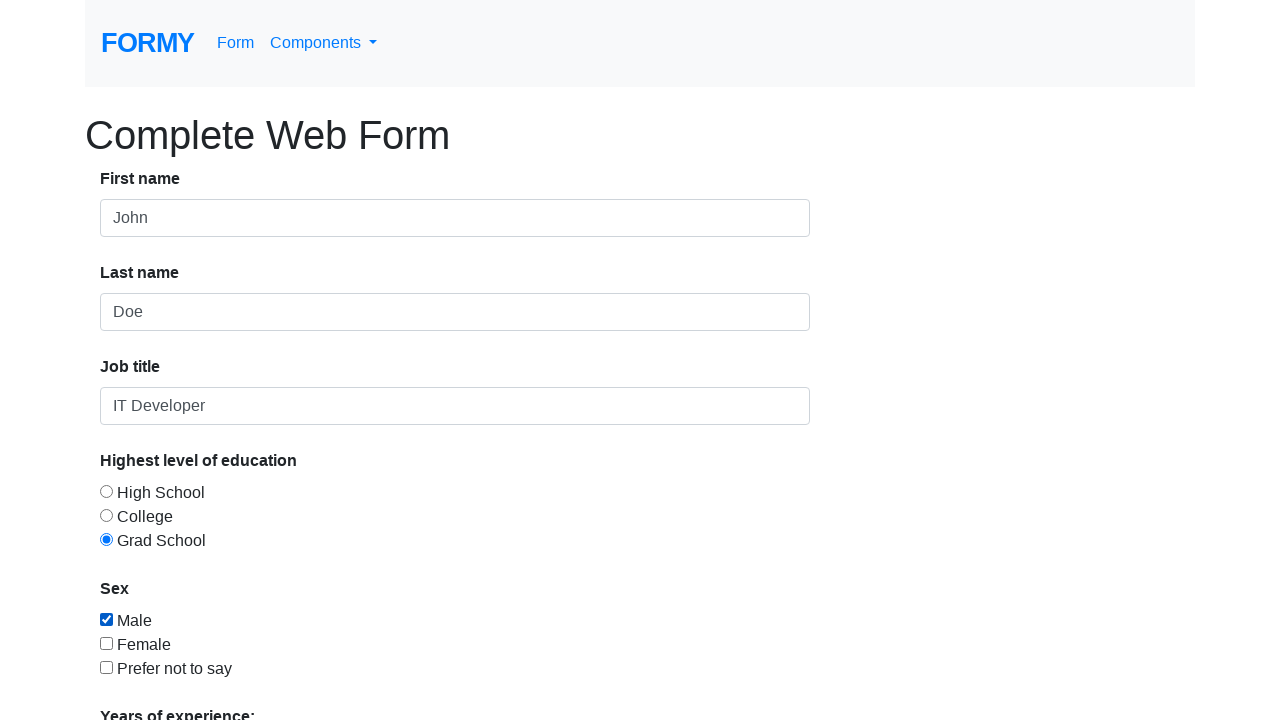

Selected years of experience (1-2) on select#select-menu
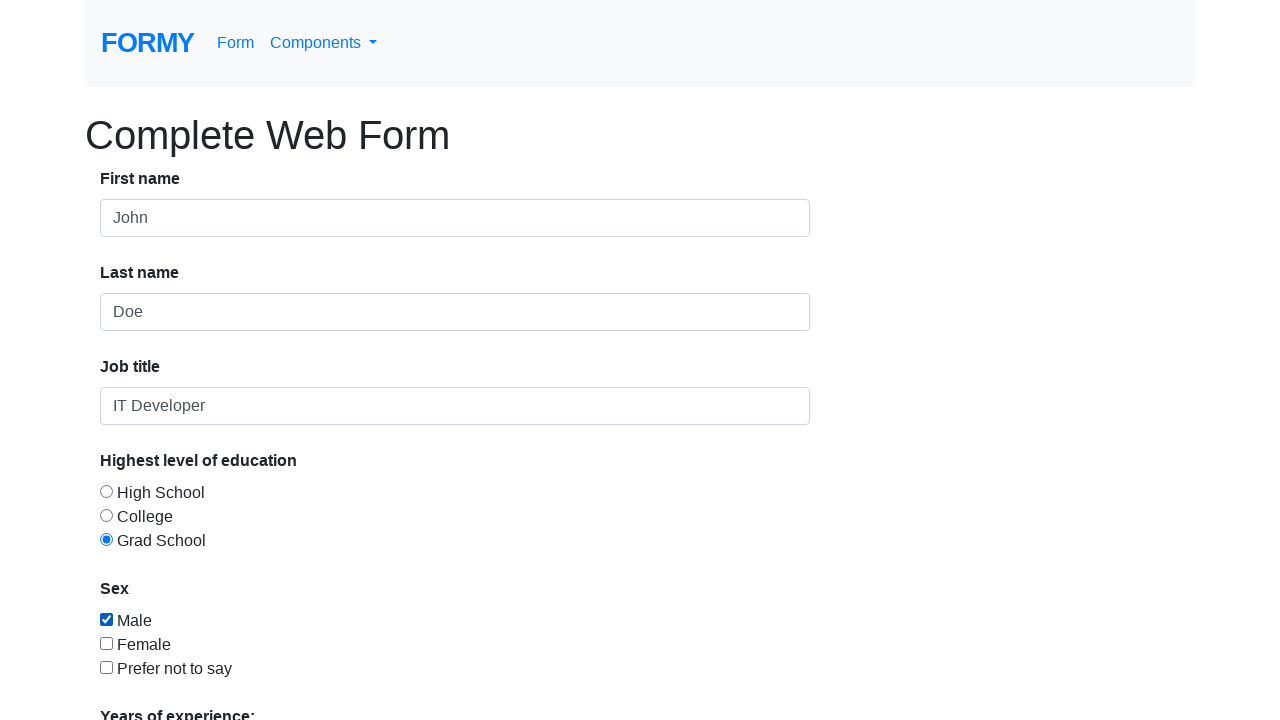

Filled date field with '12/24/2023' on #datepicker
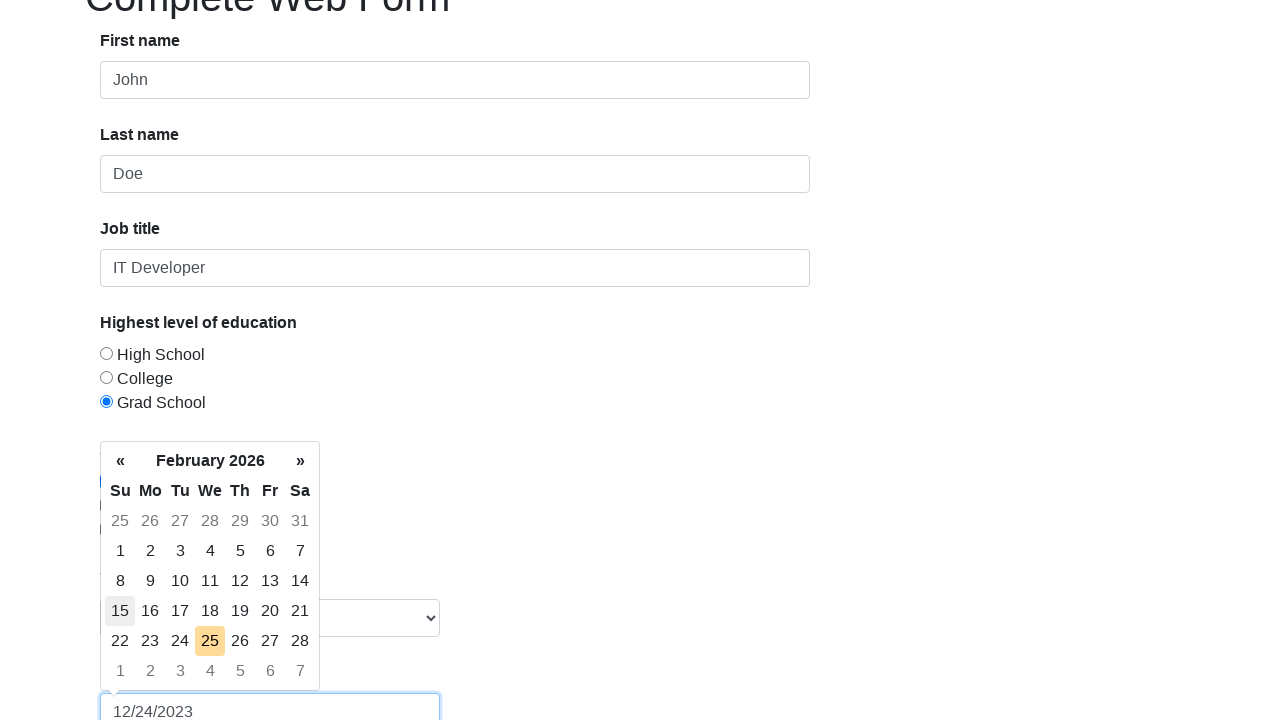

Submitted form by pressing Enter on #datepicker
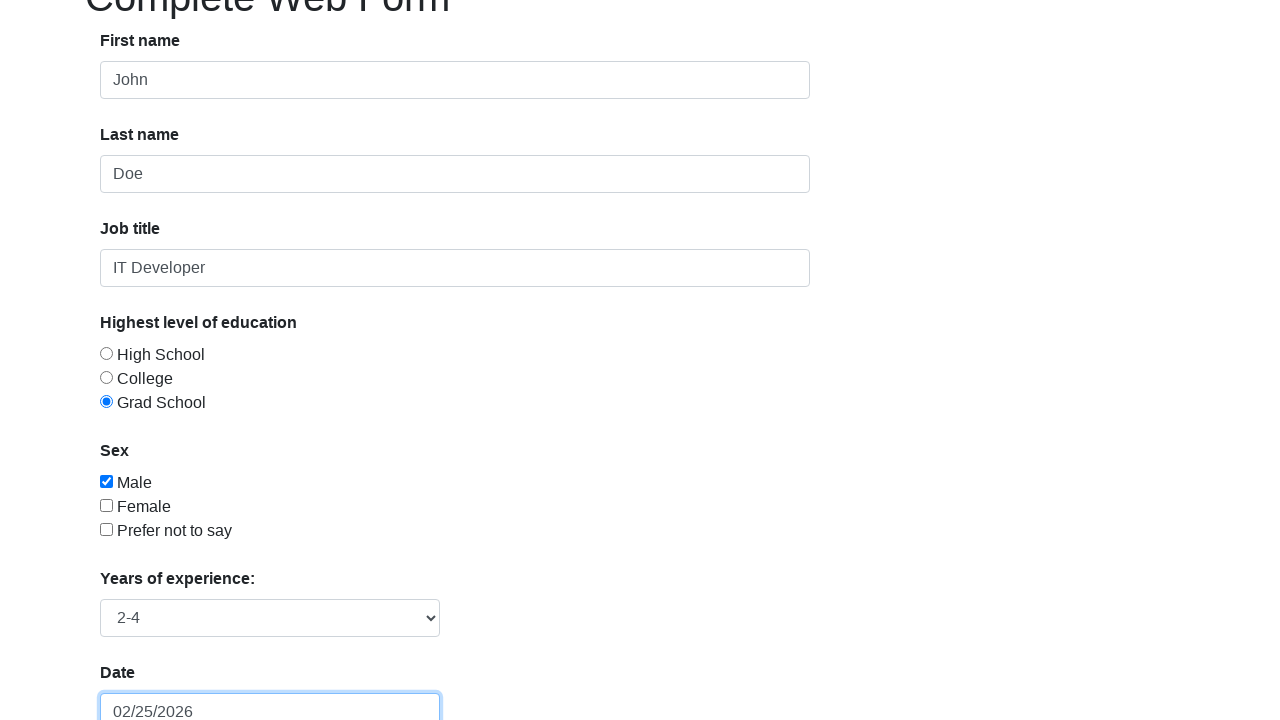

Form submission confirmed - submit button became visible
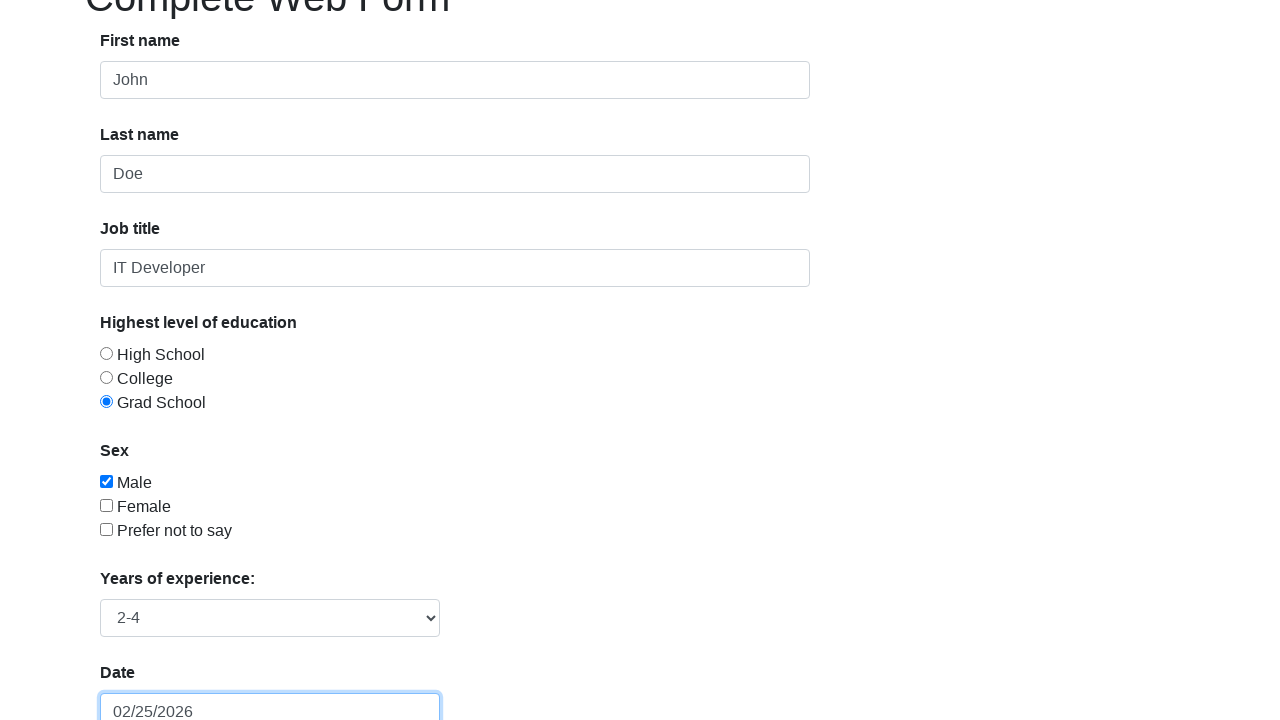

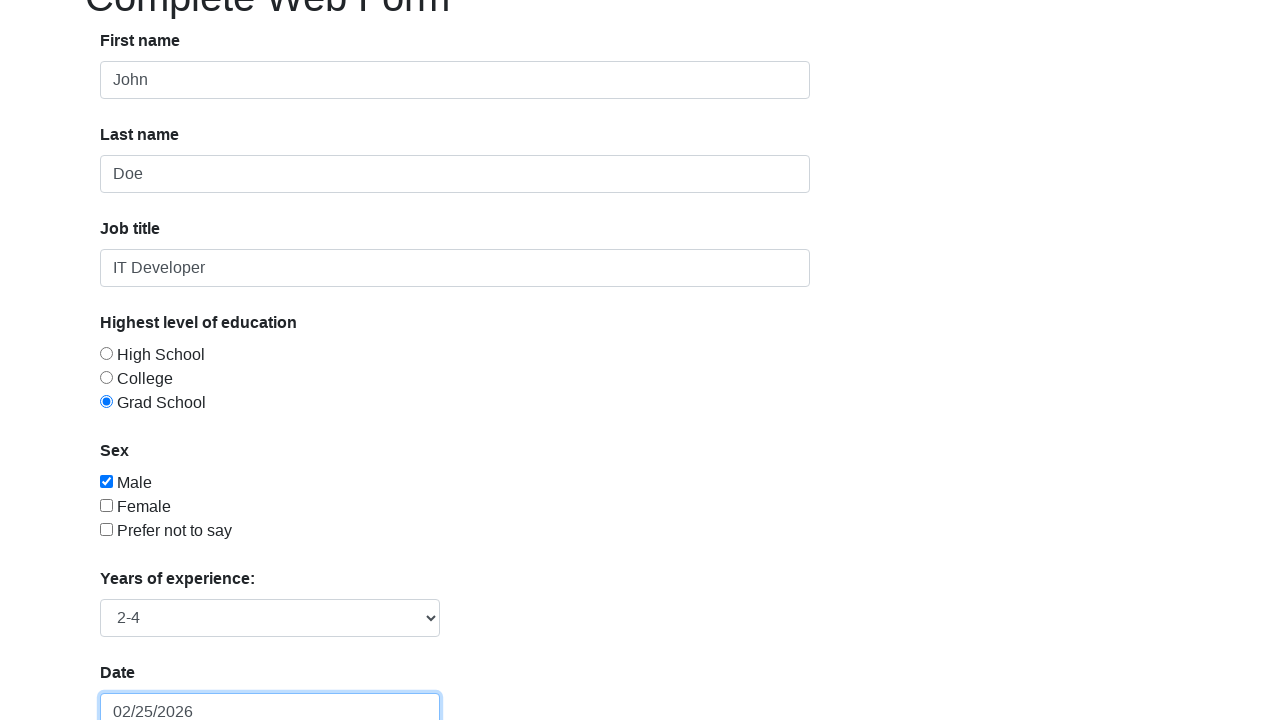